Tests vertical scrolling functionality on a webpage by scrolling down, to the bottom, and back to the top

Starting URL: https://www.calculator.net/age-calculator.html

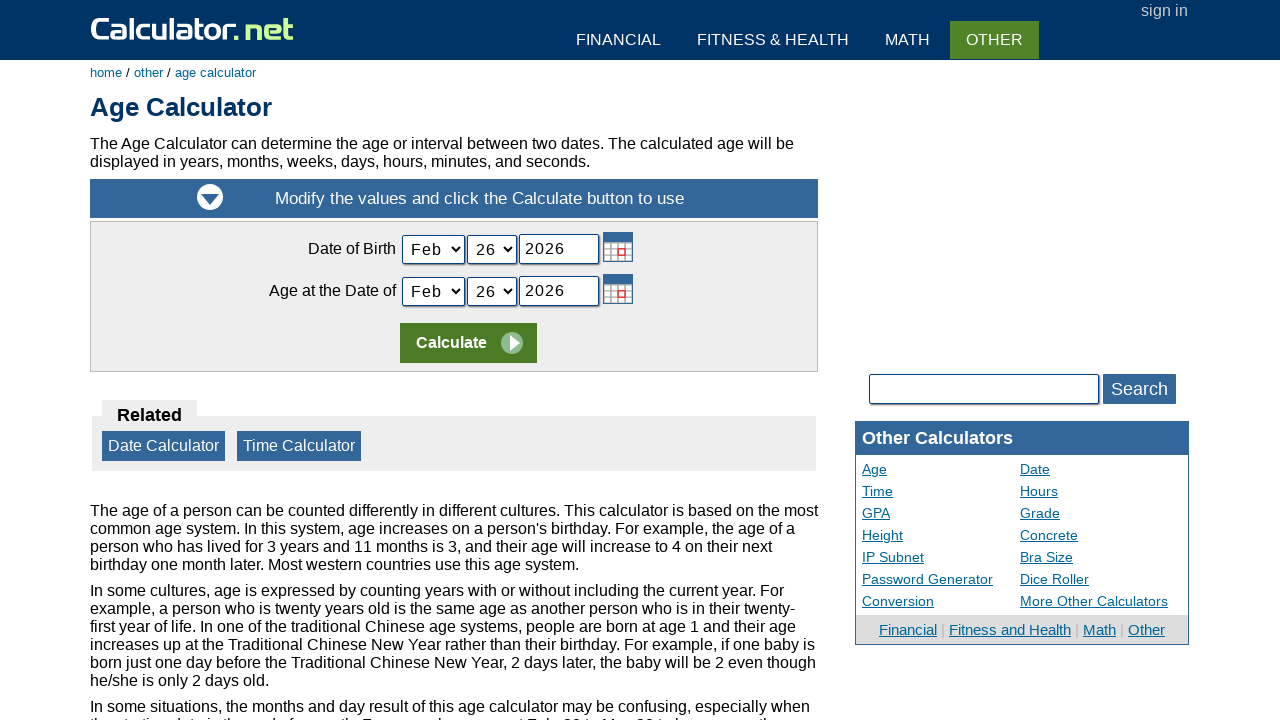

Scrolled down by 500 pixels
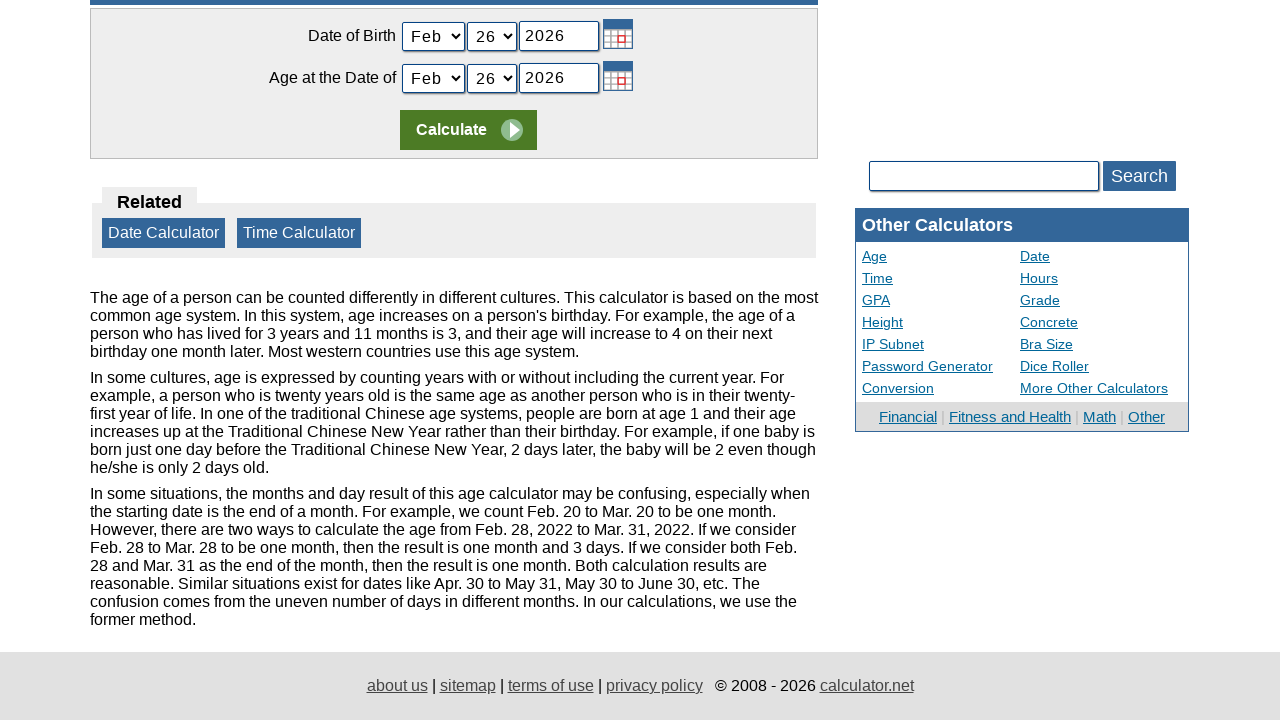

Waited for 3 seconds
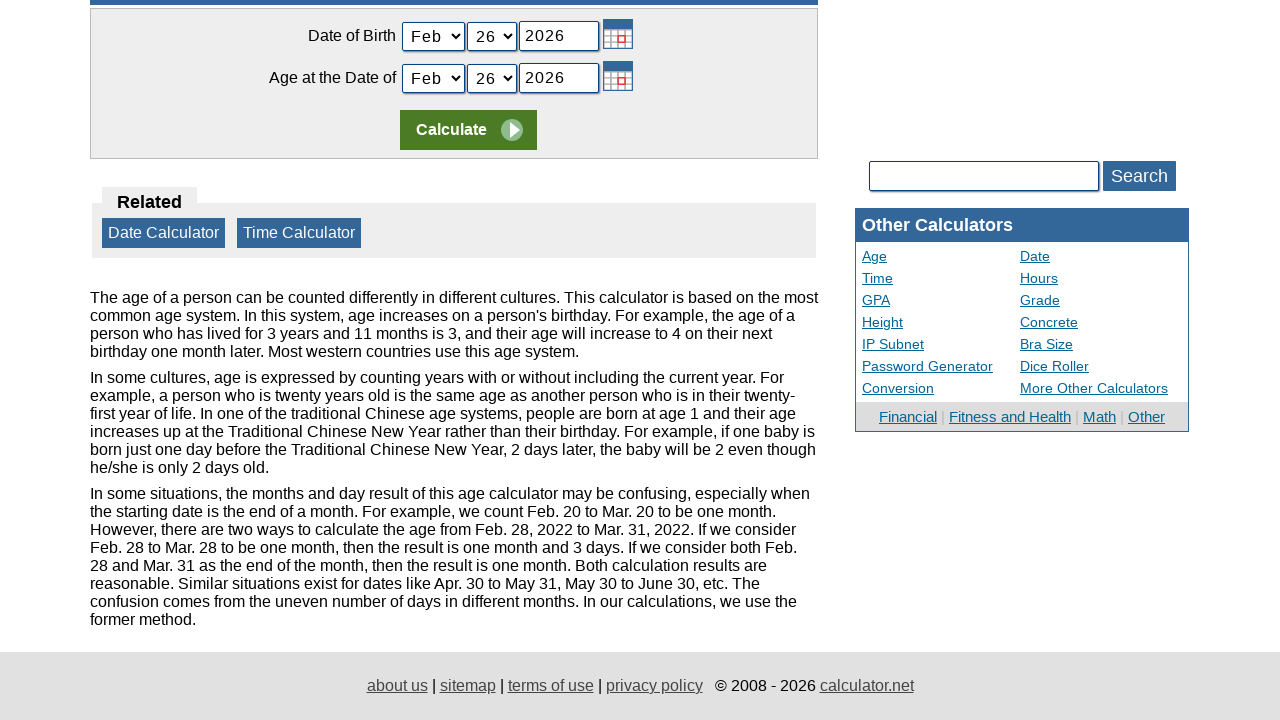

Scrolled to the bottom of the page
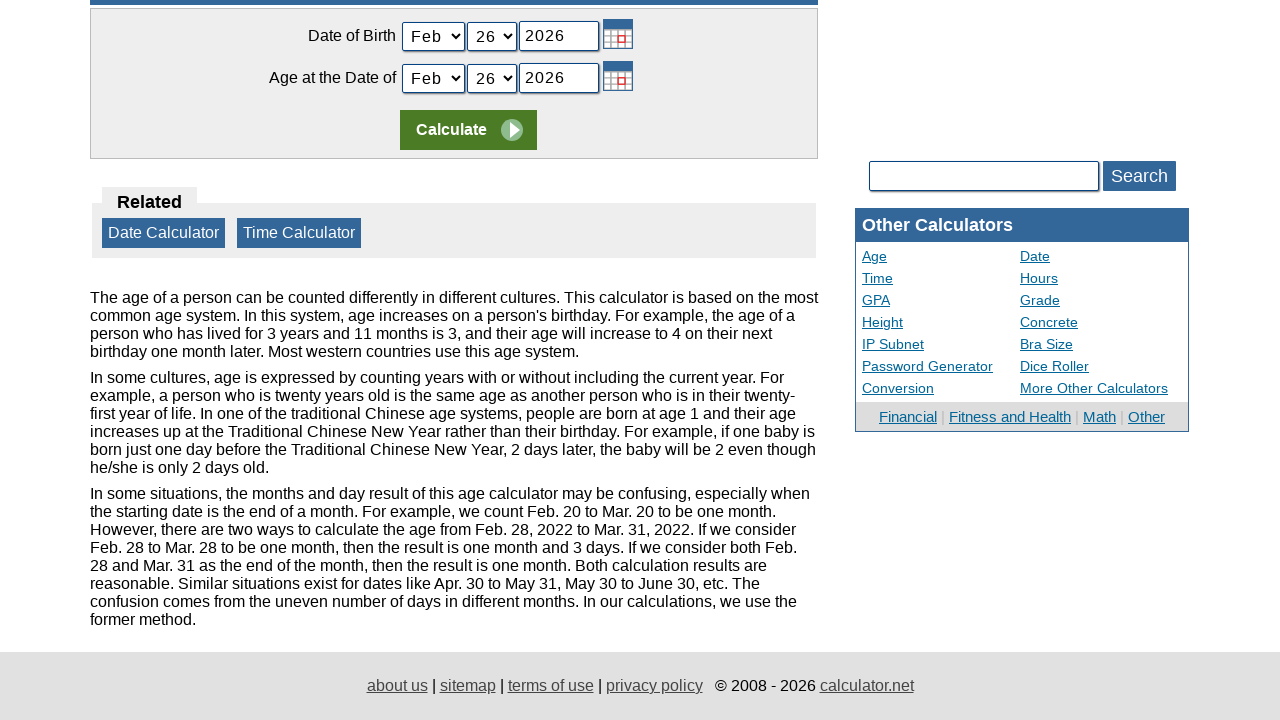

Waited for 5 seconds
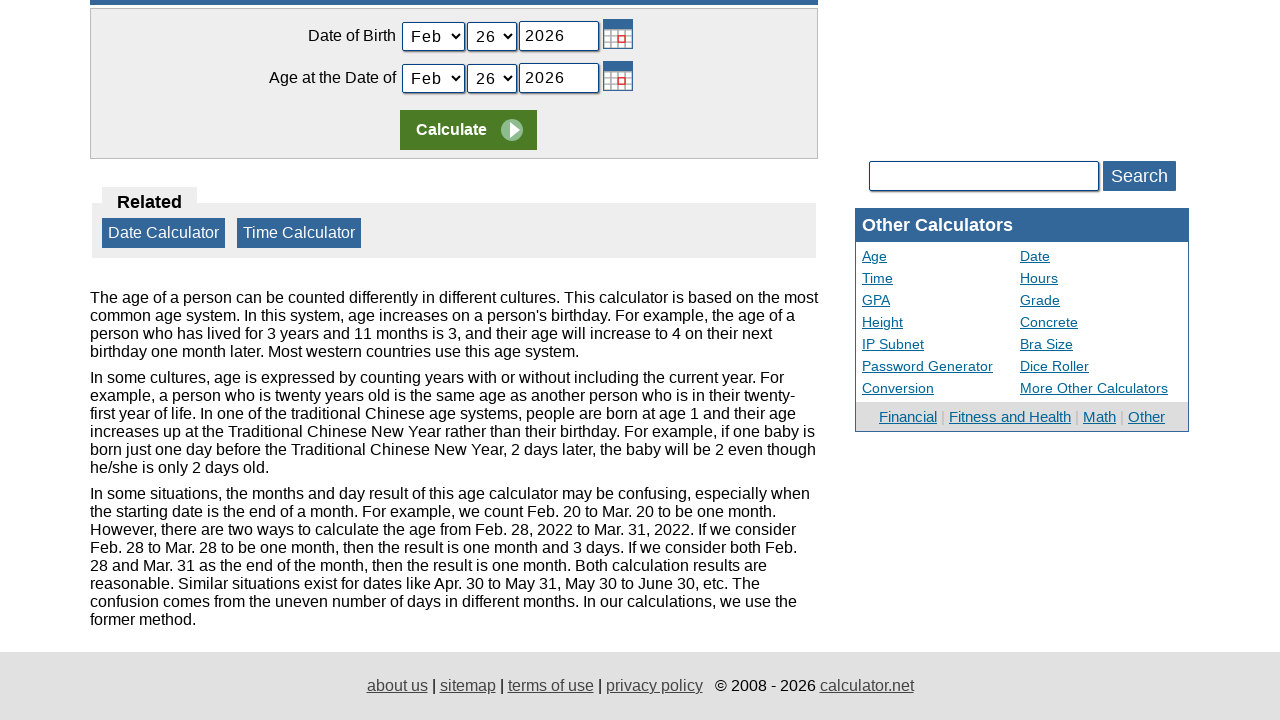

Scrolled back to the top of the page
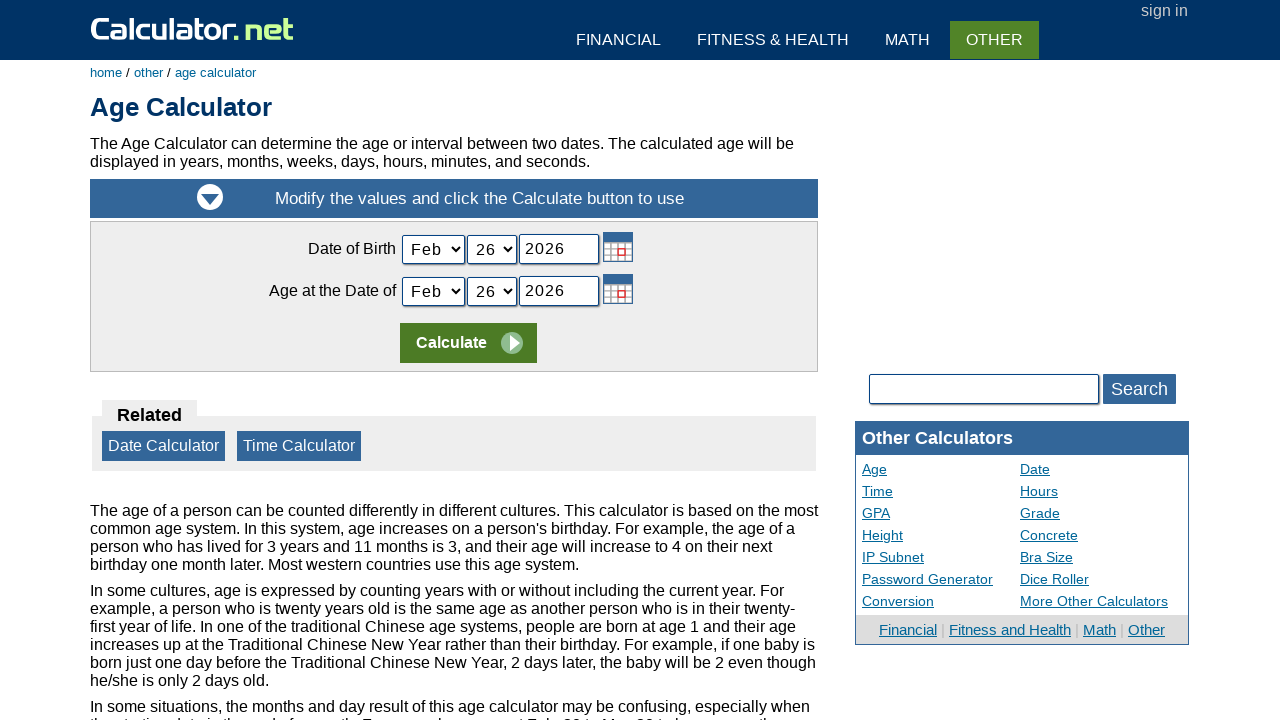

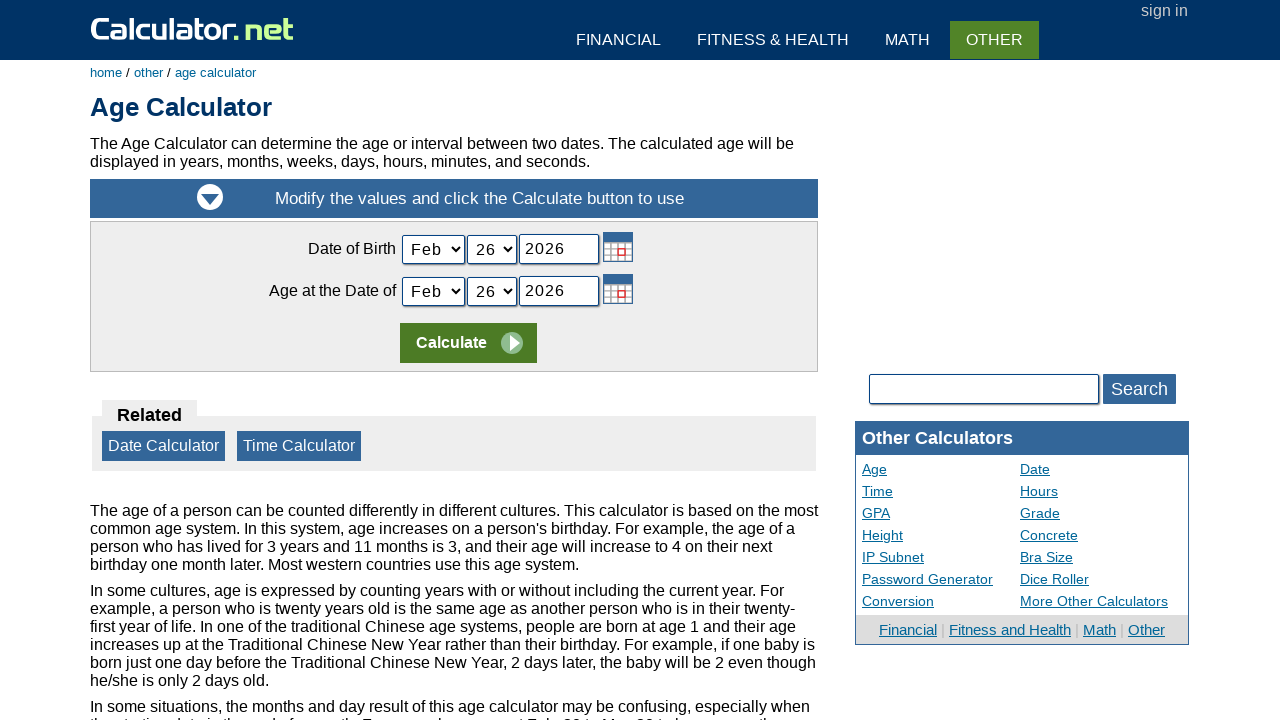